Tests that the Playwright website has a title containing "Playwright" and verifies the "Get started" link navigates to the Installation page

Starting URL: https://playwright.dev/

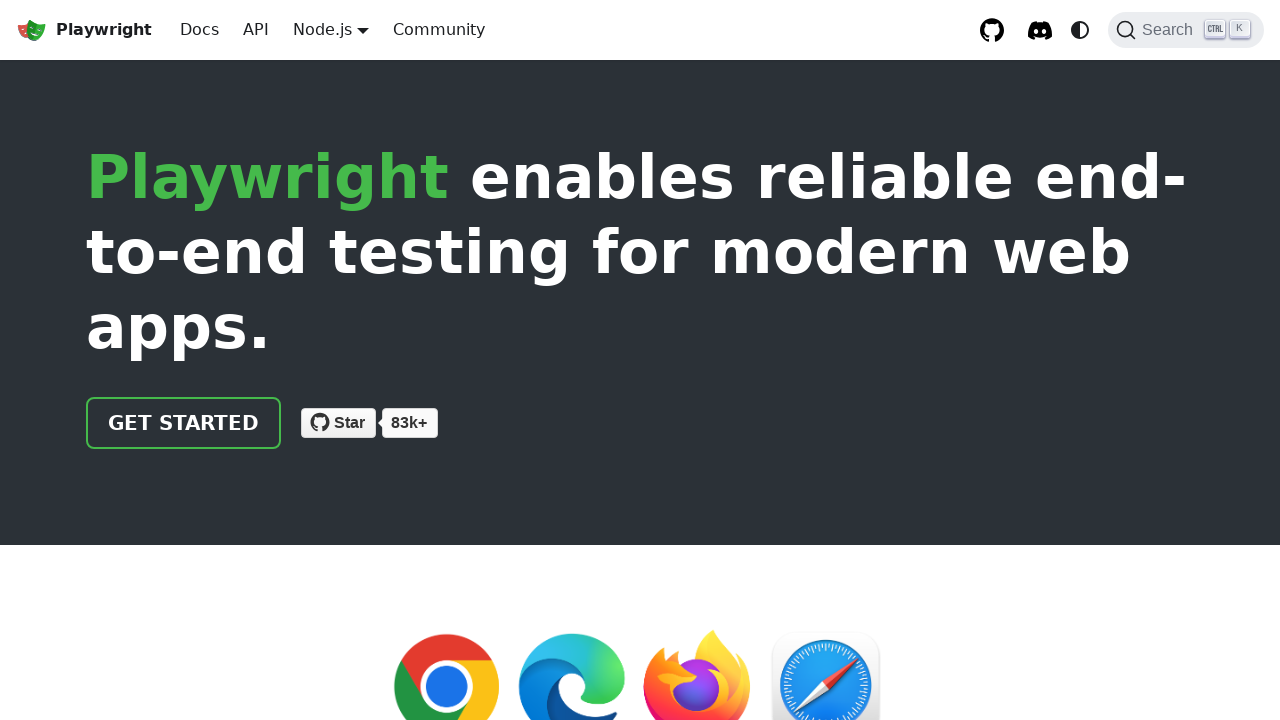

Verified page title contains 'Playwright'
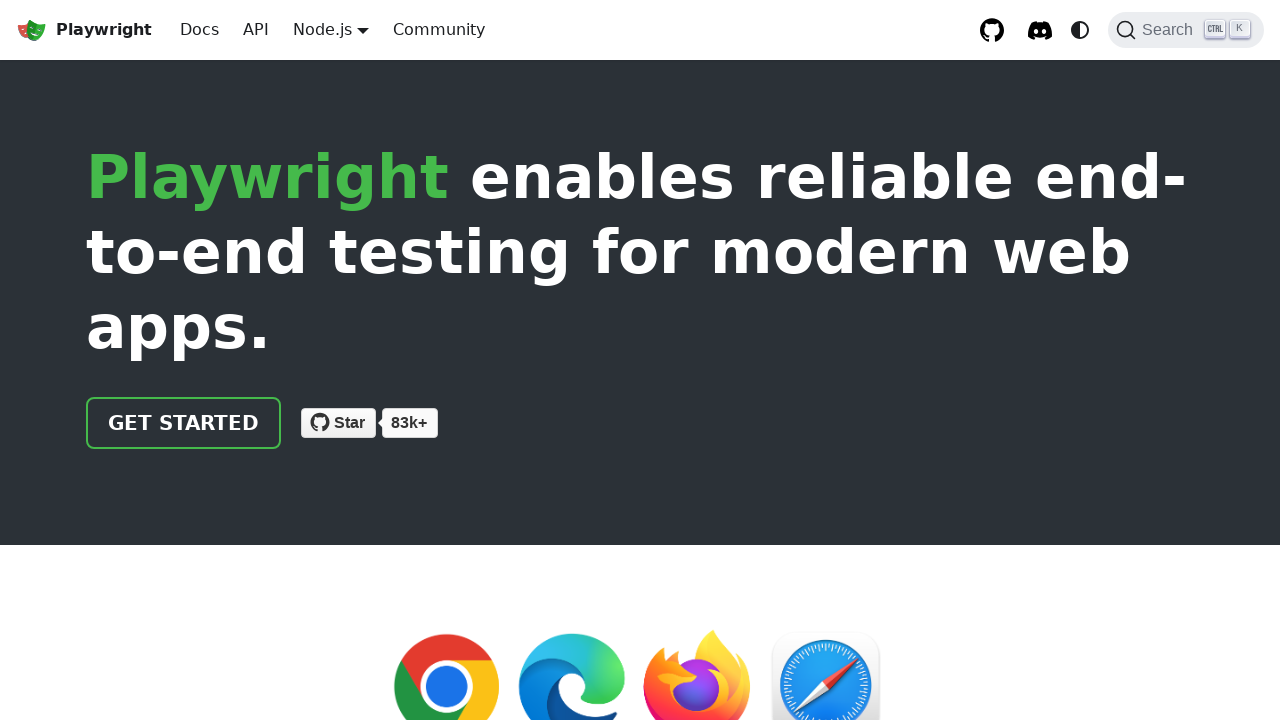

Clicked 'Get started' link at (184, 423) on internal:role=link[name="Get started"i]
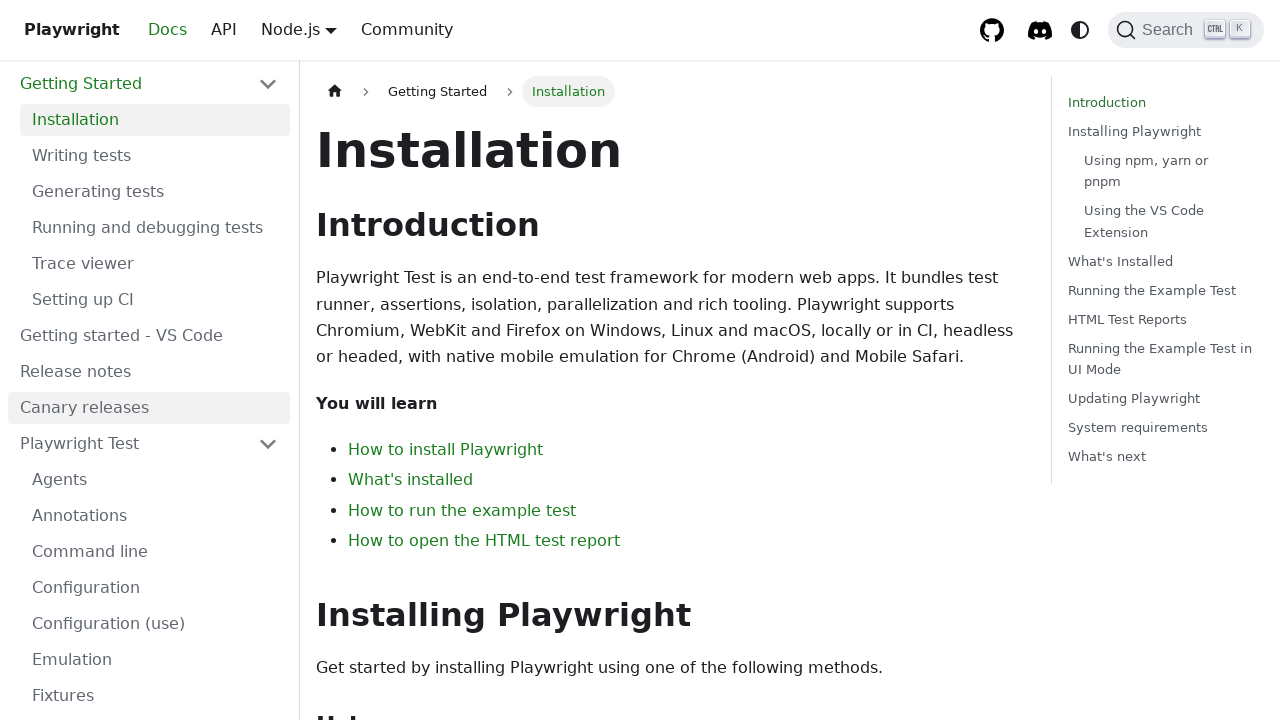

Verified 'Installation' heading is visible on the page
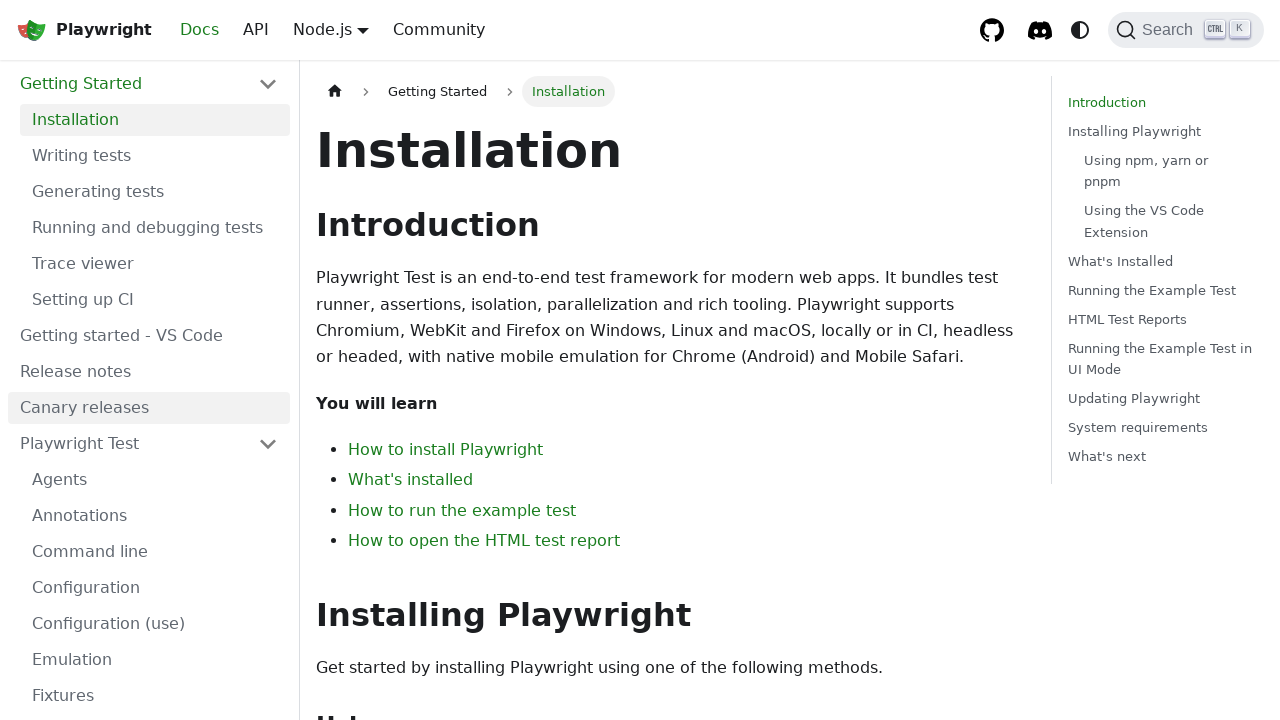

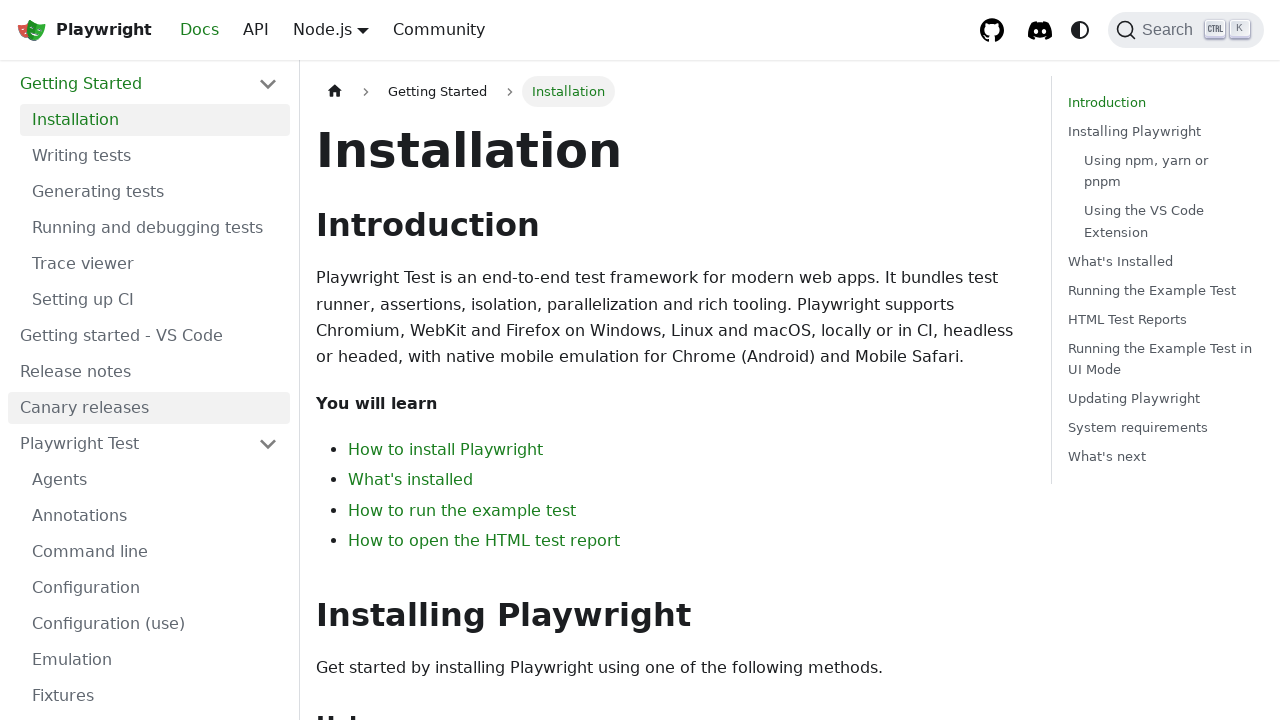